Tests searching for a tender/procedure on the CFE Mexico government procurement portal by entering a procedure number and clicking the search button to view results.

Starting URL: https://msc.cfe.mx/Aplicaciones/NCFE/Concursos/

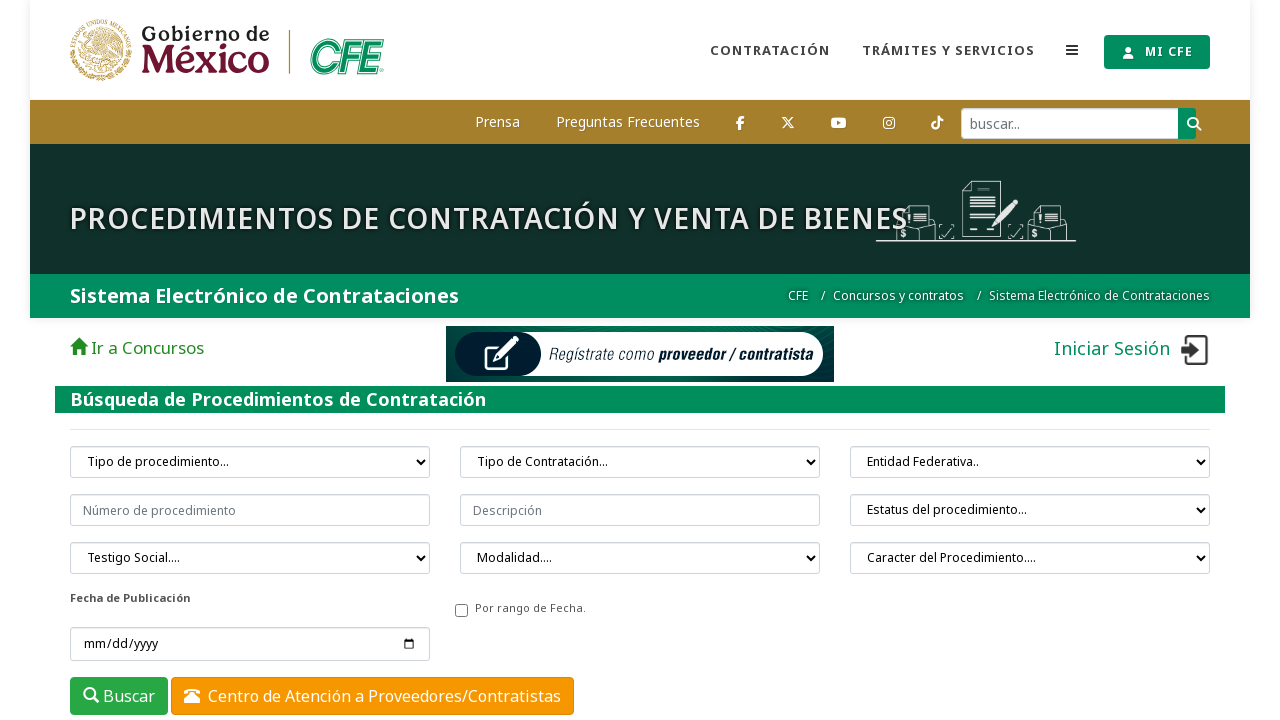

Waited for procedure number input field to be visible
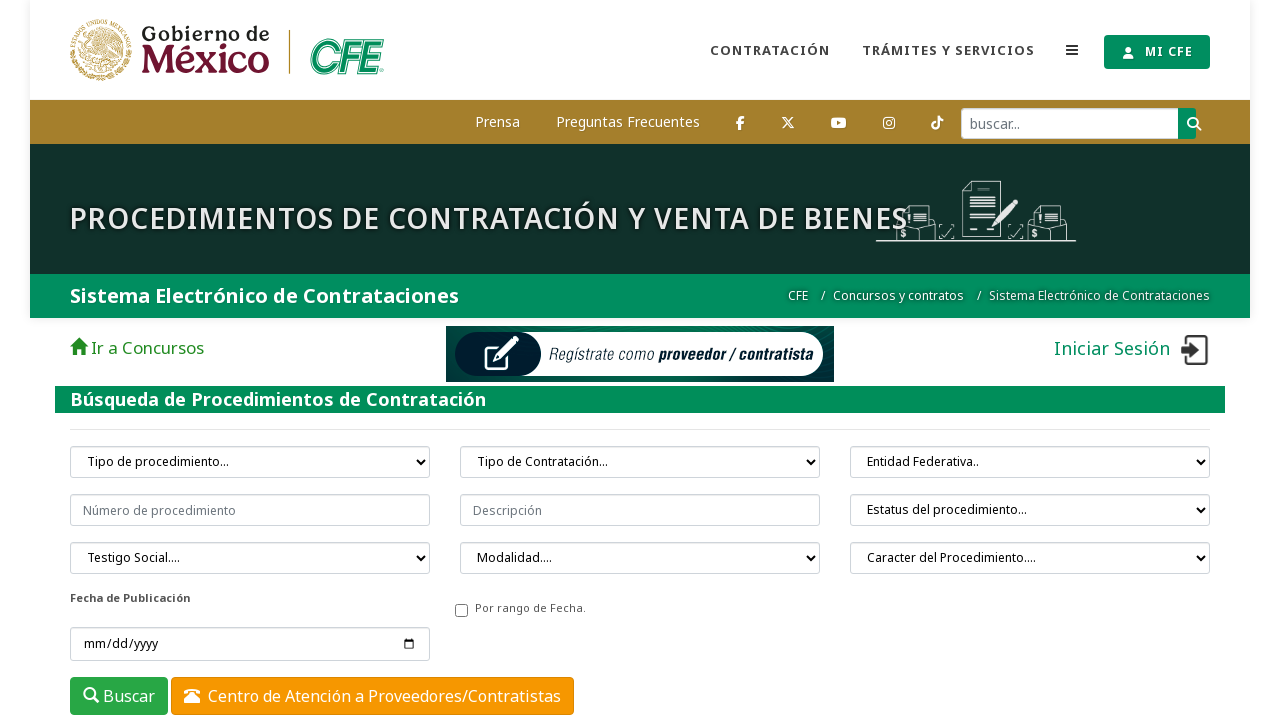

Filled procedure number input field with 'CFE-0201' on input[placeholder="Número de procedimiento"]
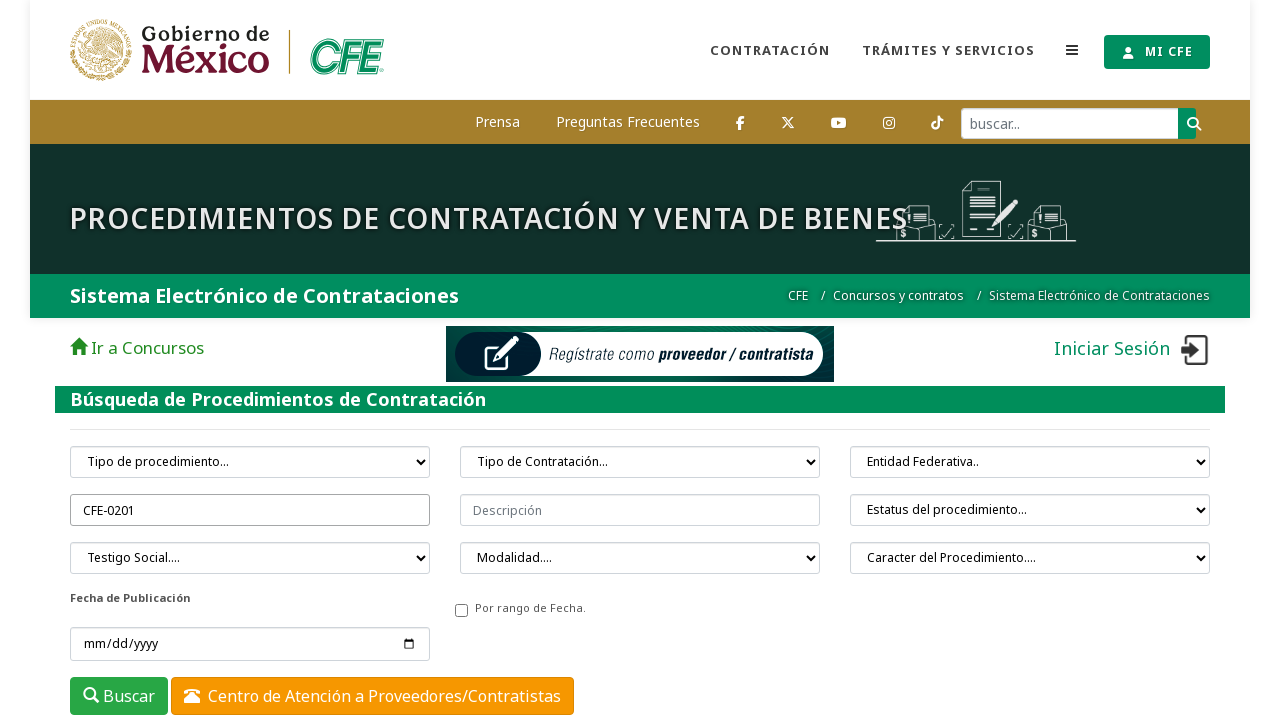

Clicked green search button to submit procedure search at (119, 696) on button.btn.btn-success
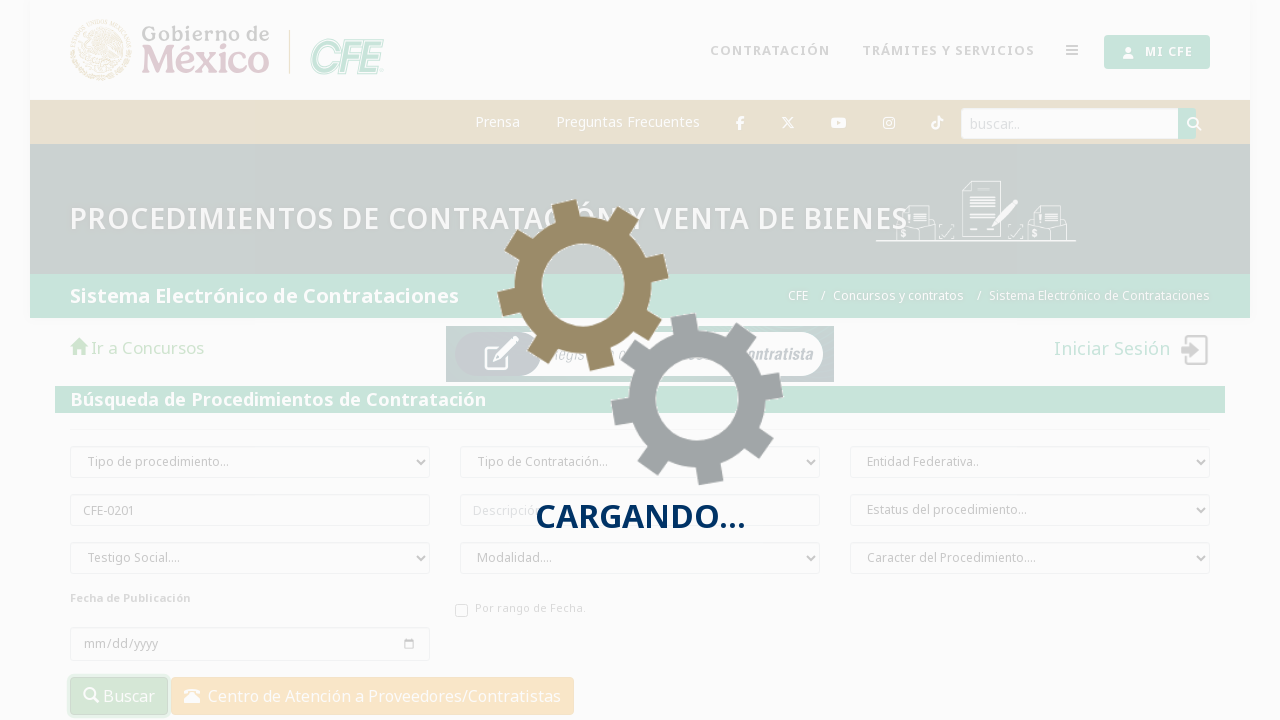

Search results table loaded with data rows
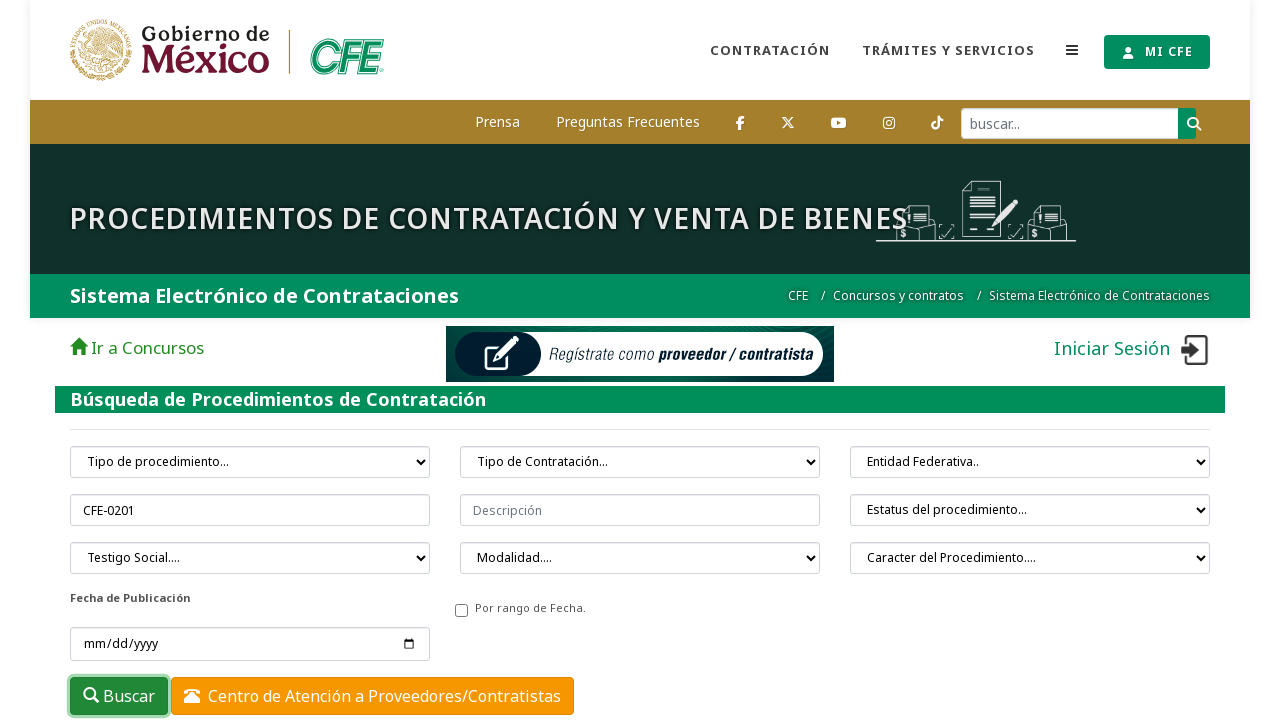

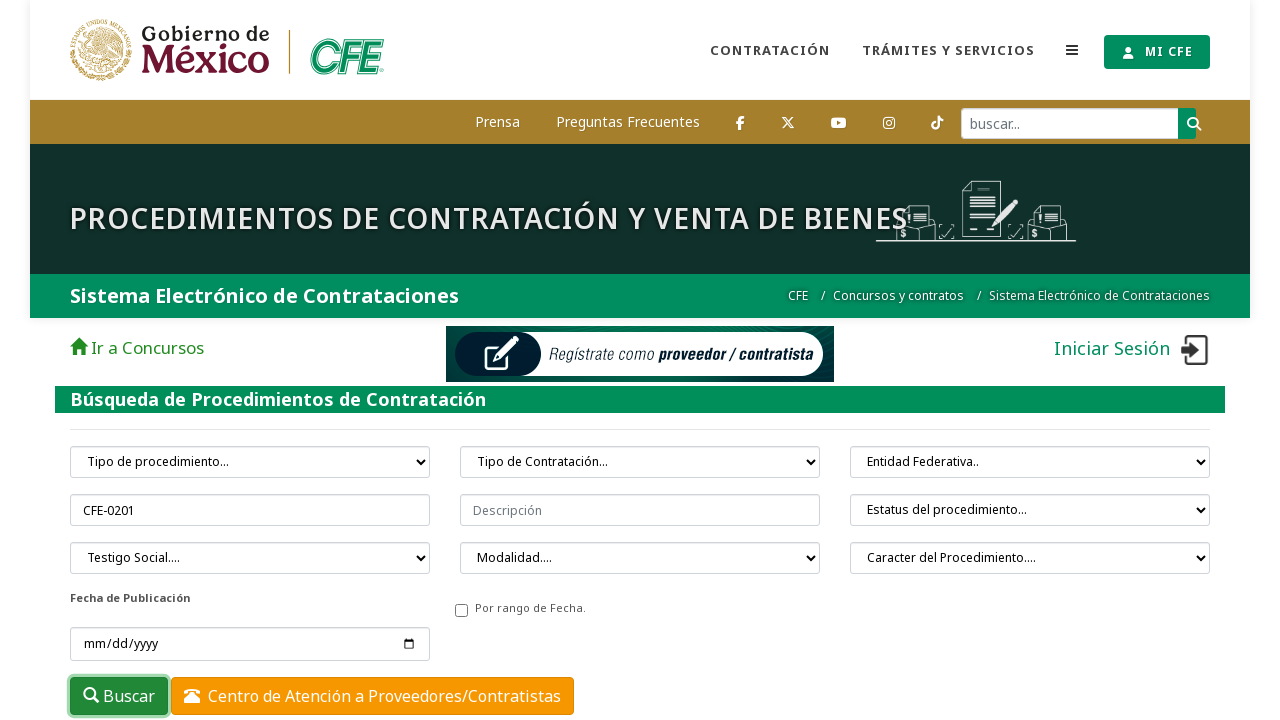